Tests jQuery UI droppable functionality by dragging an element onto a droppable target and verifying the text changes

Starting URL: https://jqueryui.com/resources/demos/droppable/default.html

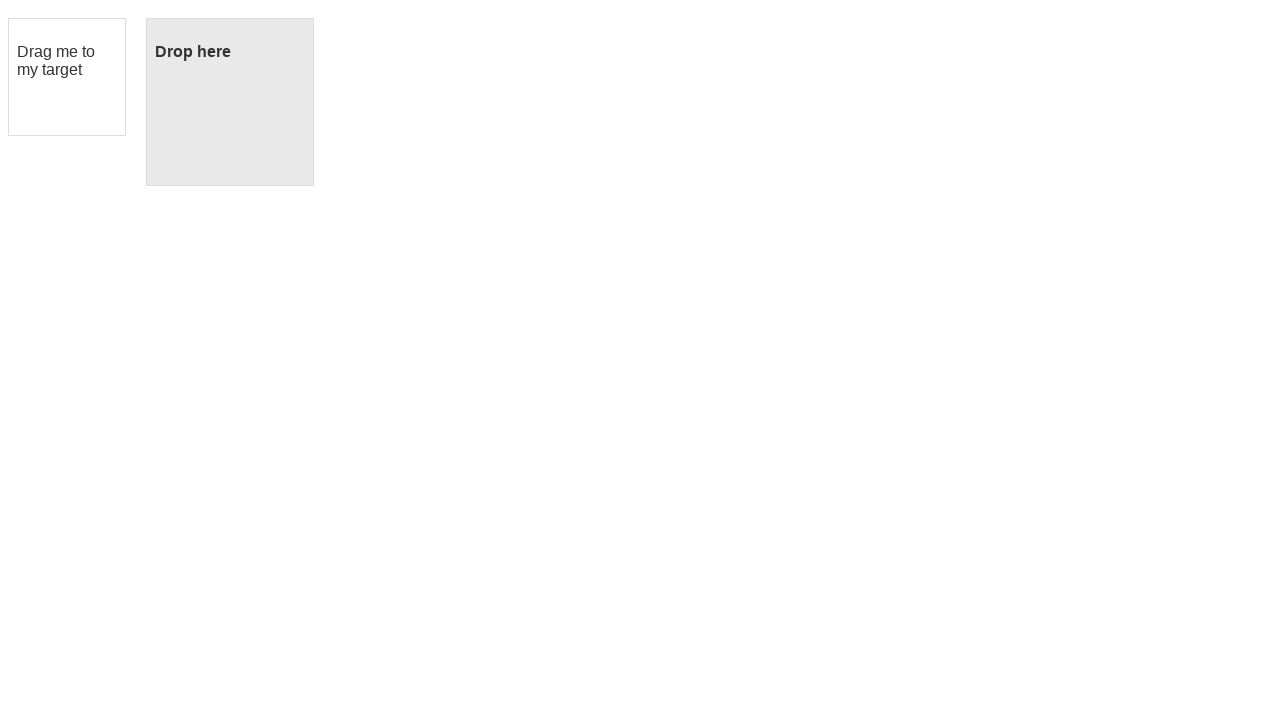

Retrieved initial text from droppable element
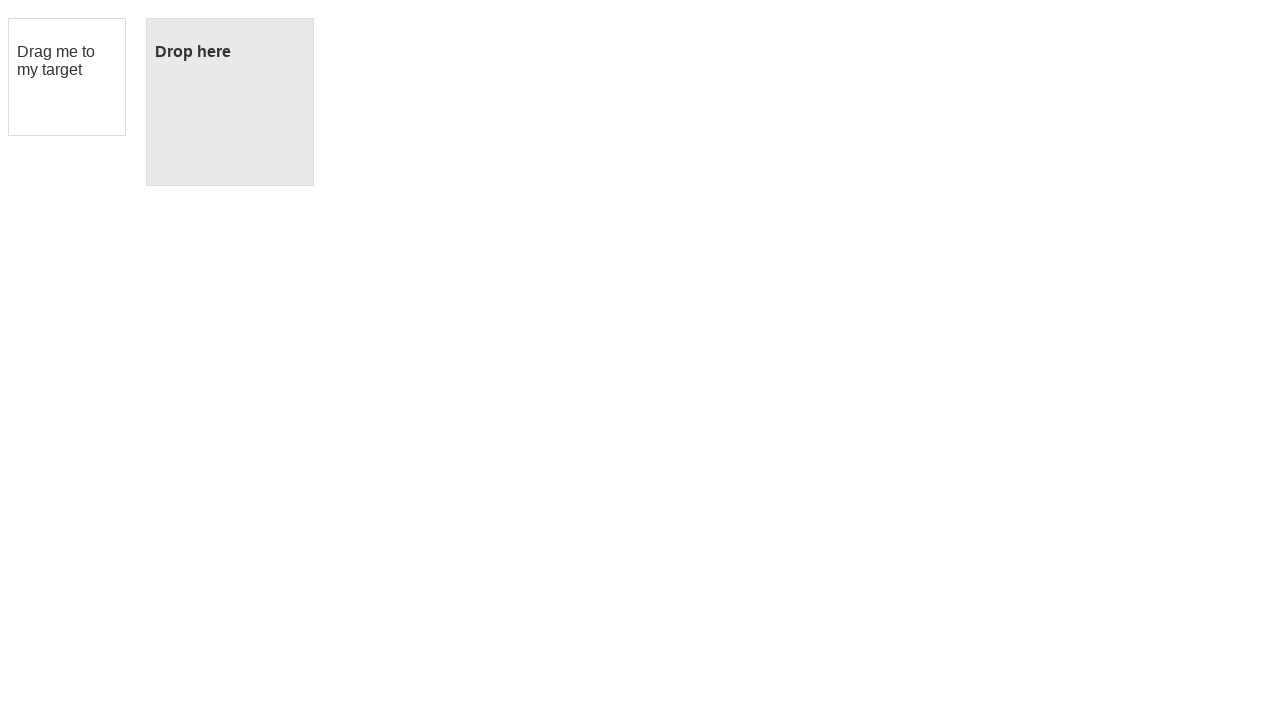

Located draggable element
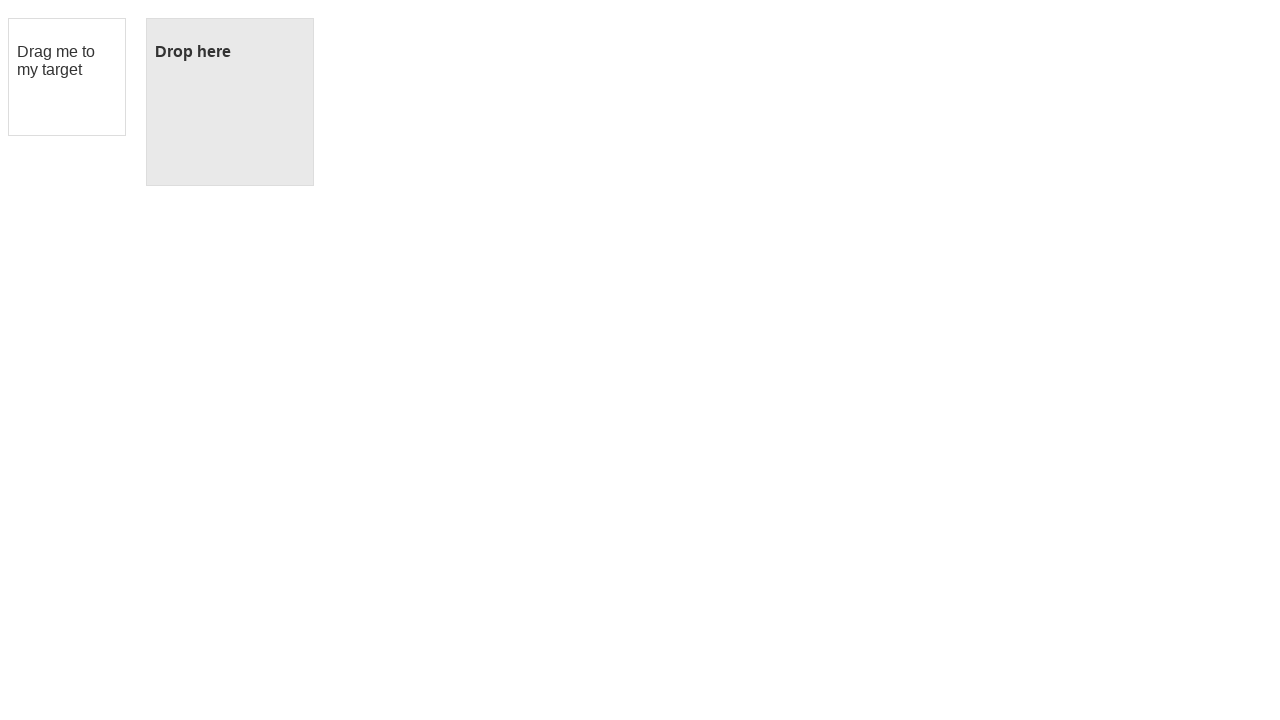

Located droppable element
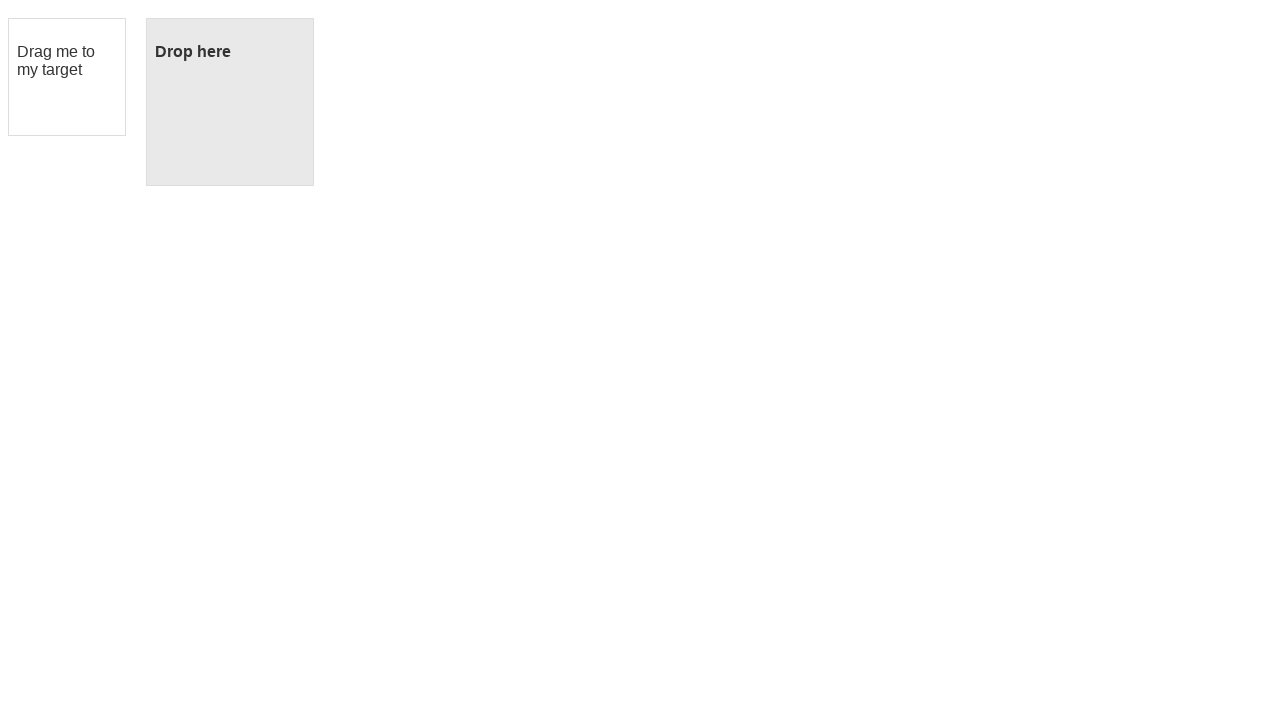

Dragged element onto droppable target at (230, 102)
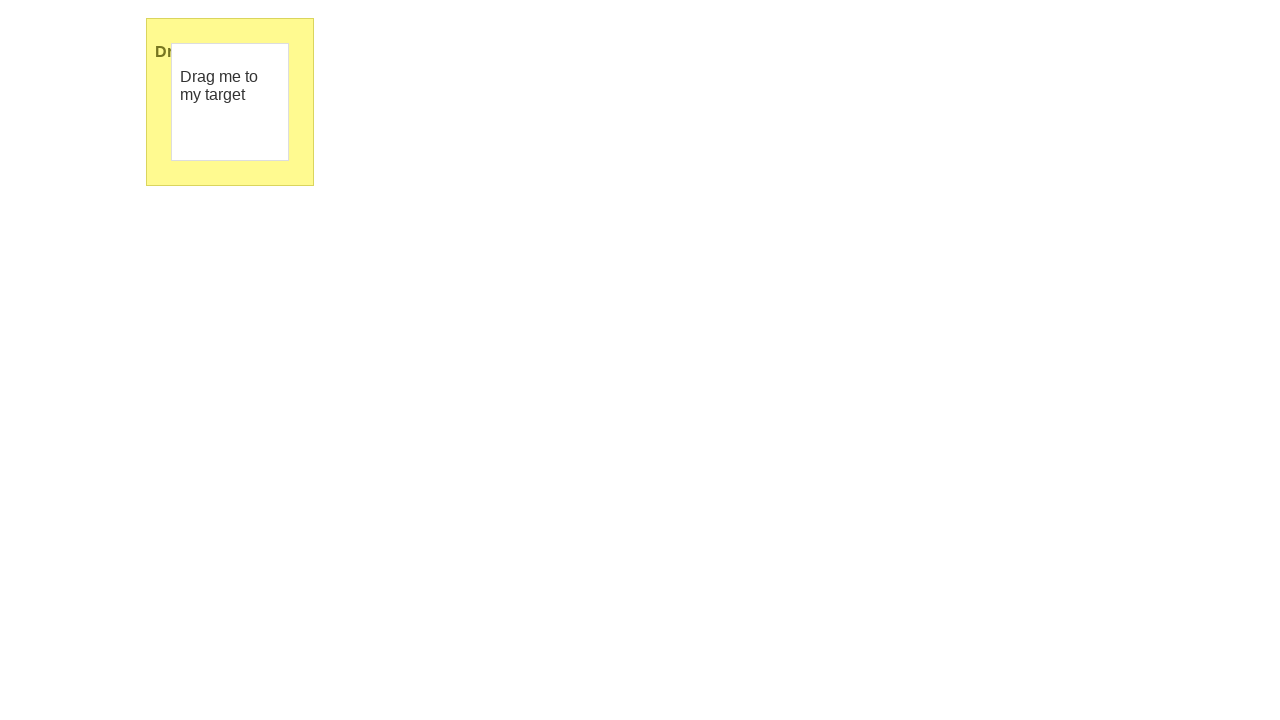

Retrieved final text from droppable element after drag and drop
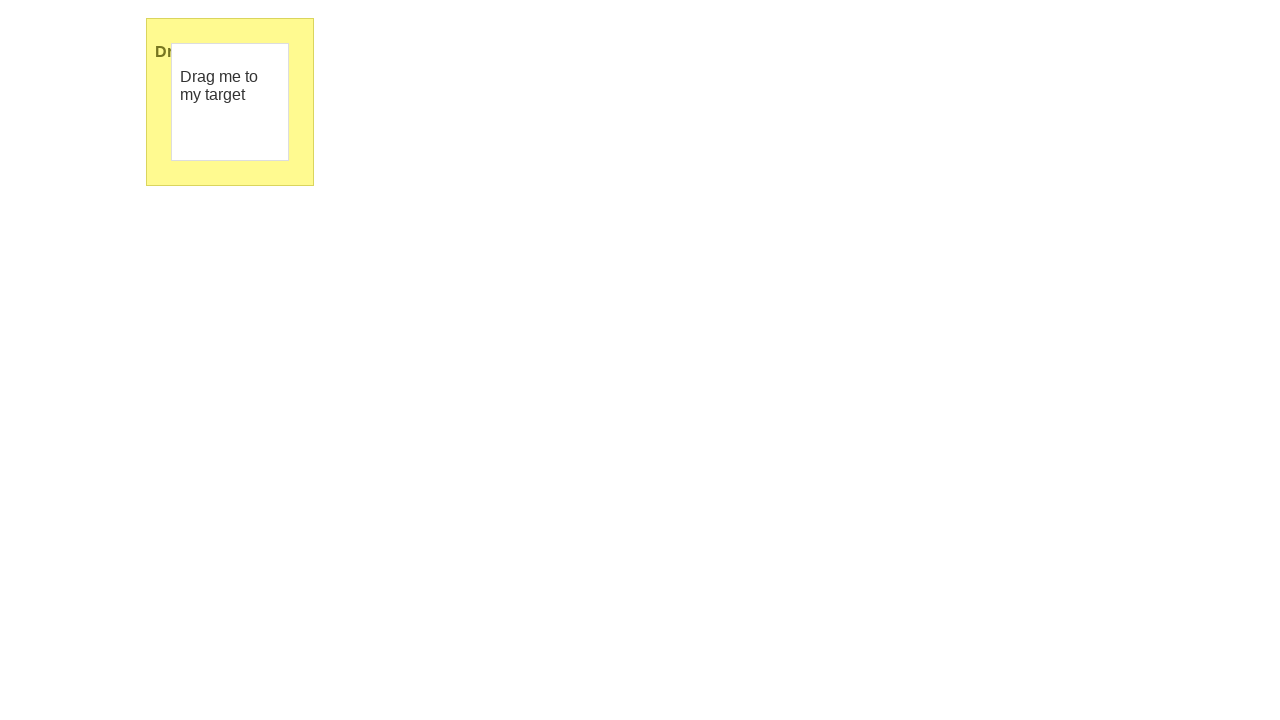

Verified that droppable element text changed from drag and drop action
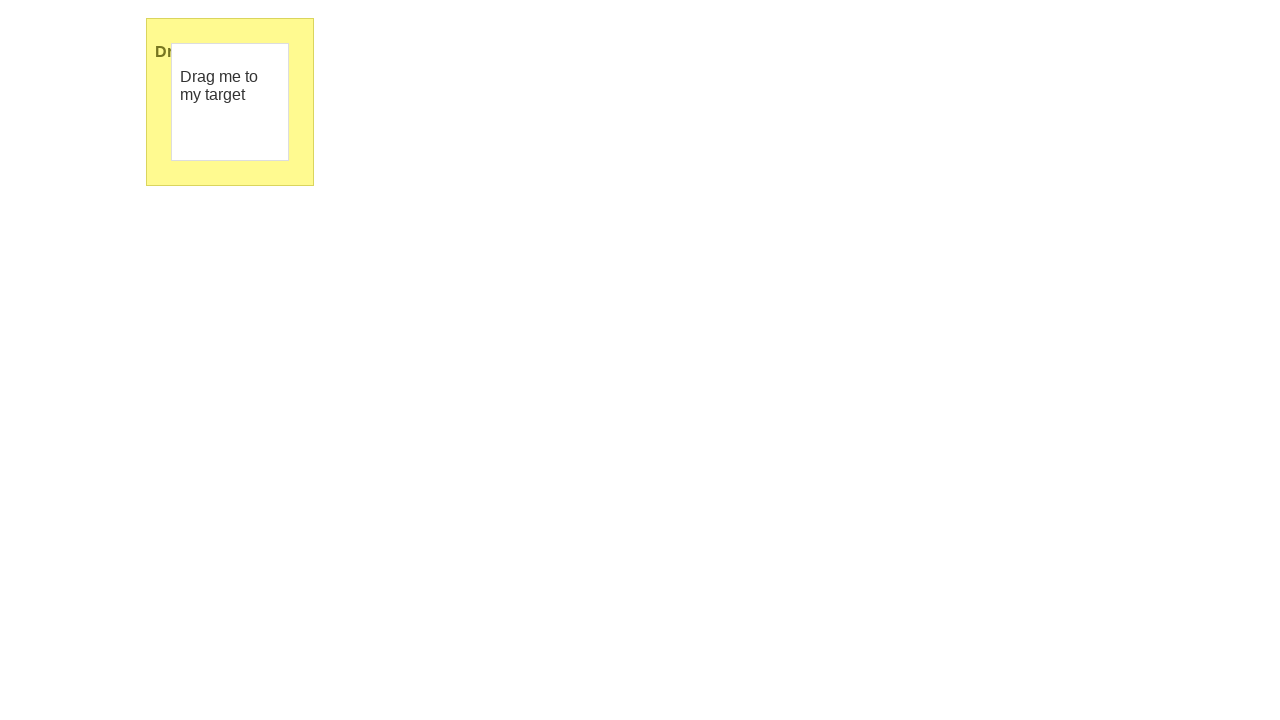

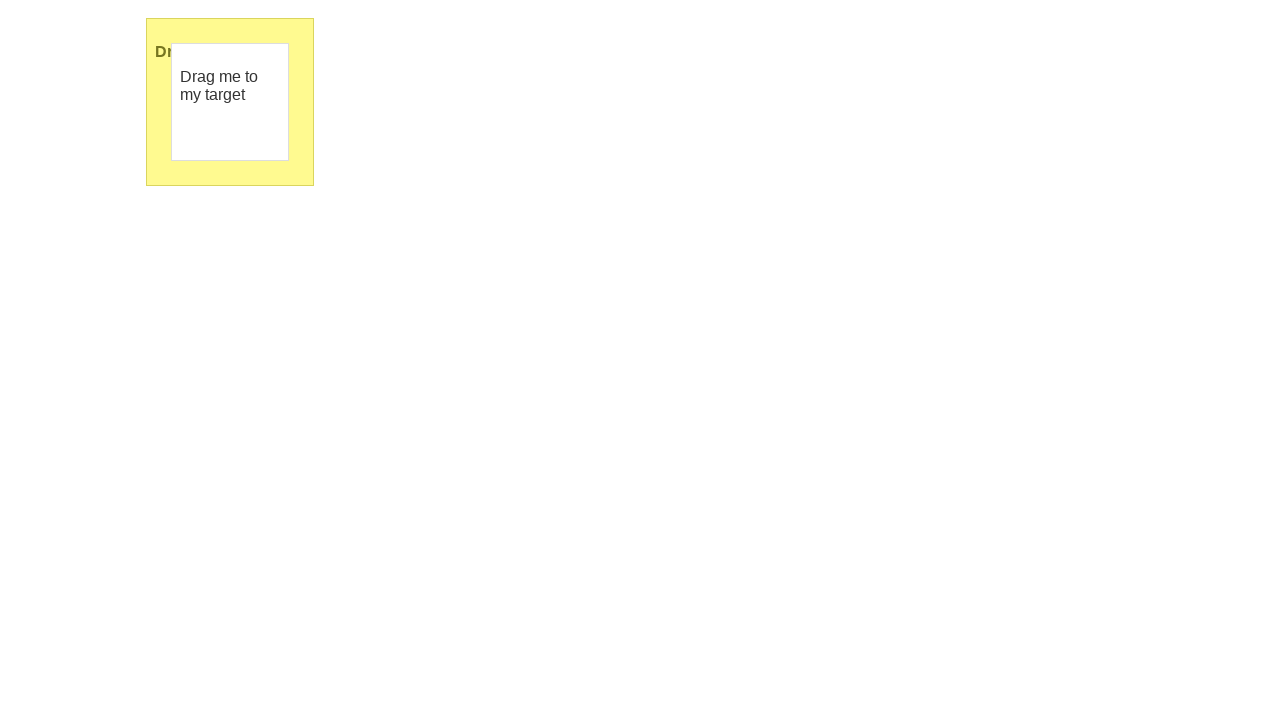